Tests dropdown selection functionality by selecting options using different methods (by index, value, and visible text) from a single-select dropdown

Starting URL: https://krninformatix.com/sample.html

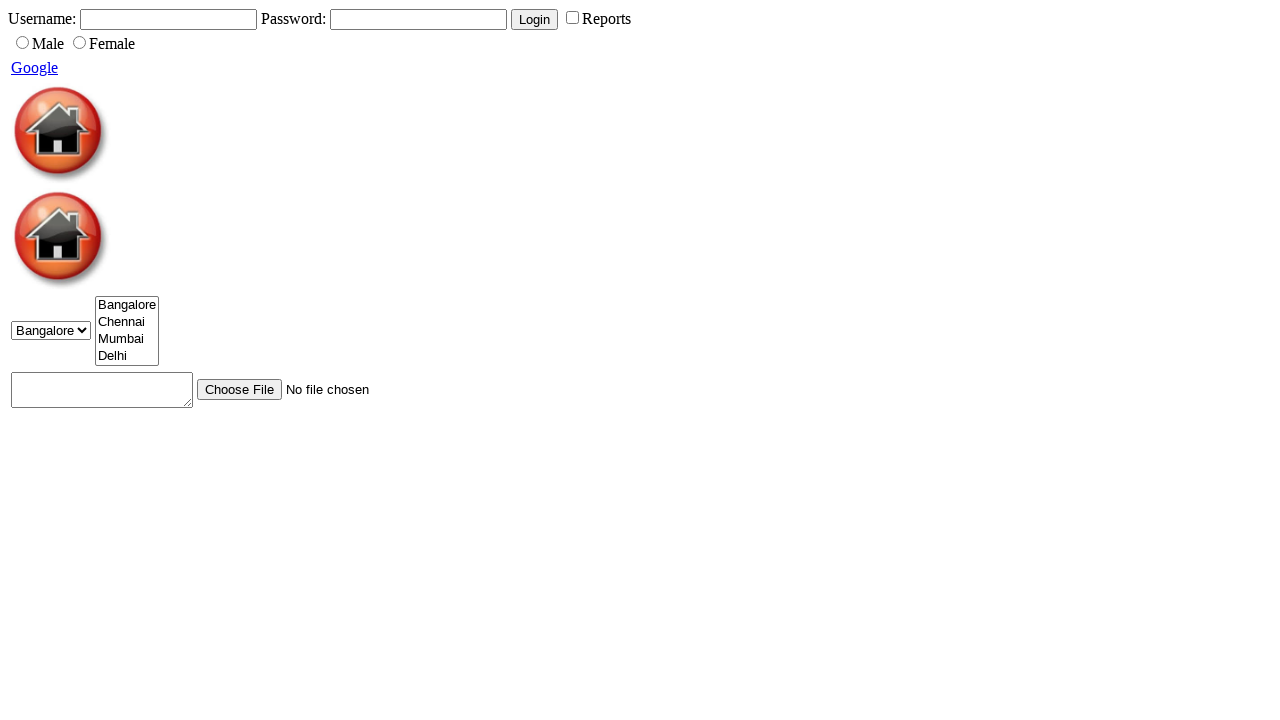

Located city dropdown element
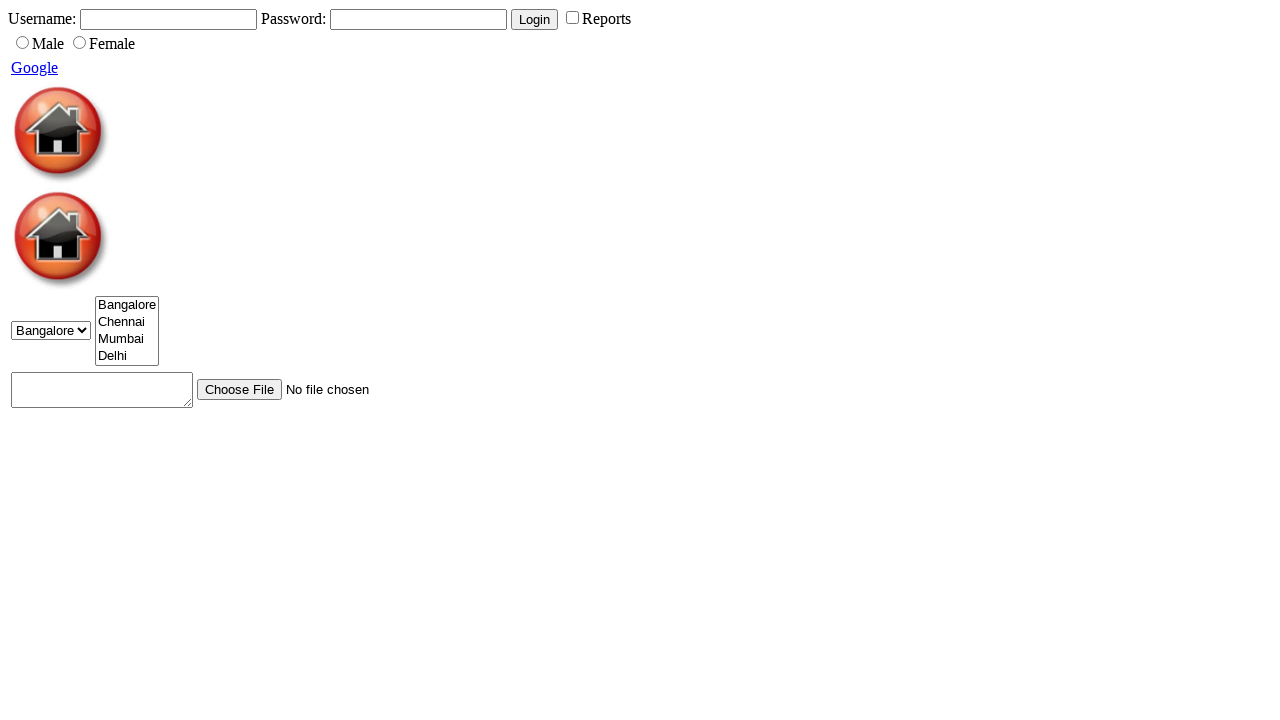

Selected 3rd option from dropdown by index (index 2) on #city
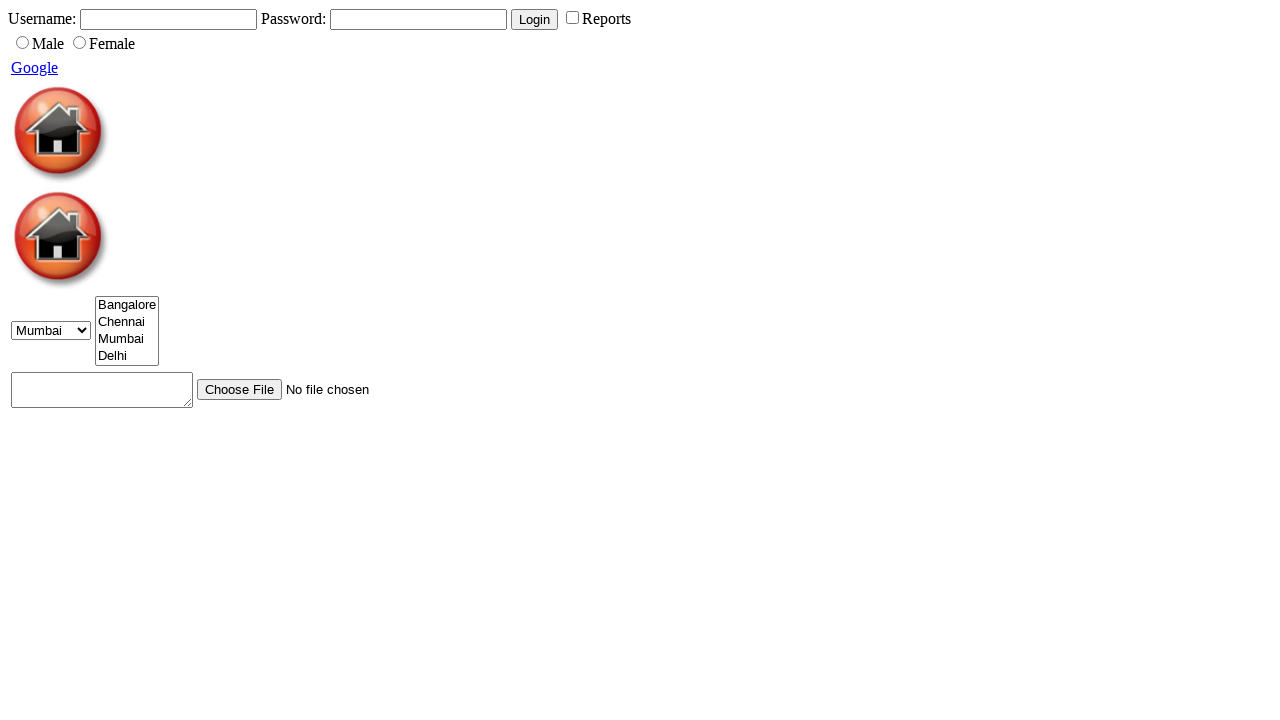

Waited 3 seconds between selections
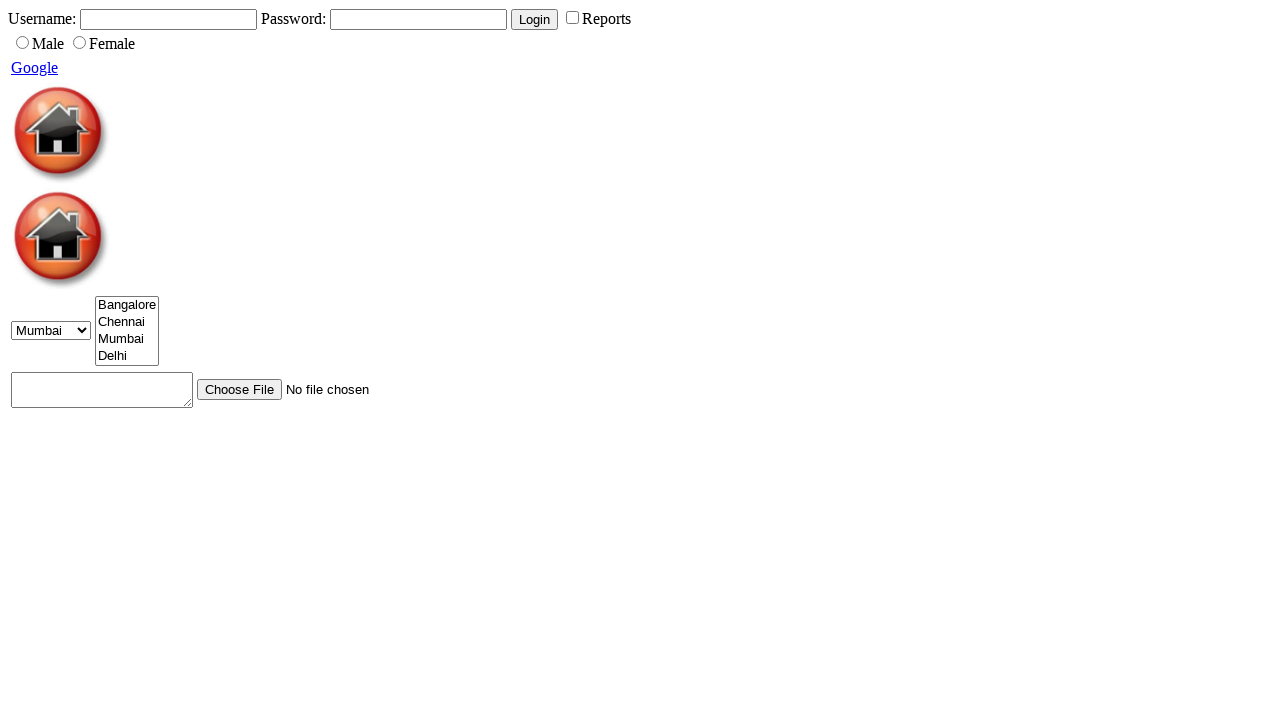

Selected dropdown option with value '4' on #city
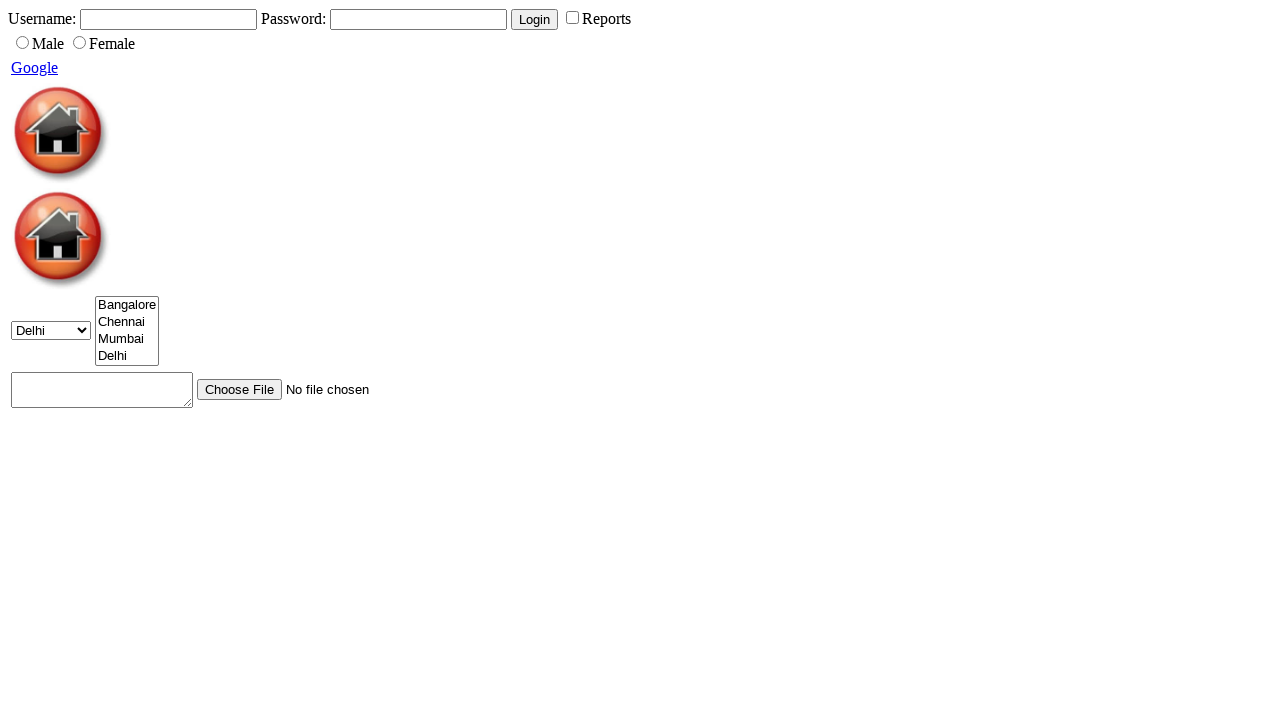

Waited 3 seconds between selections
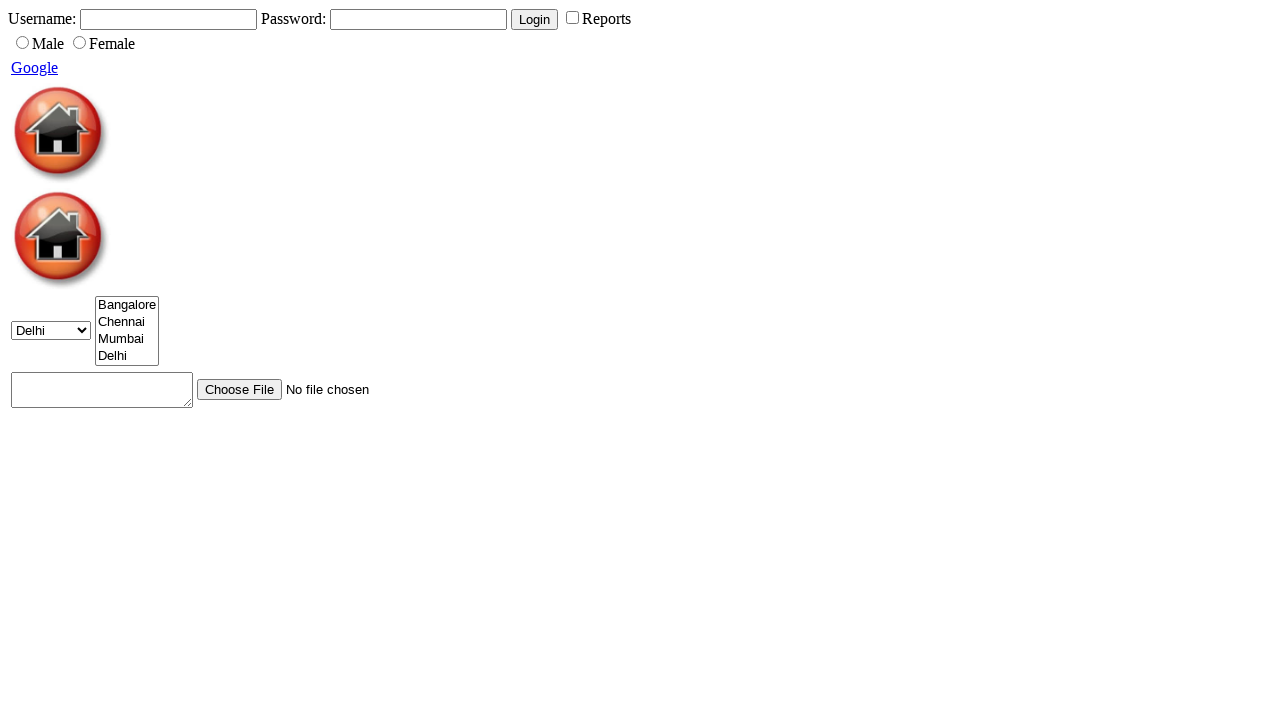

Selected 'Chennai' option by visible text on #city
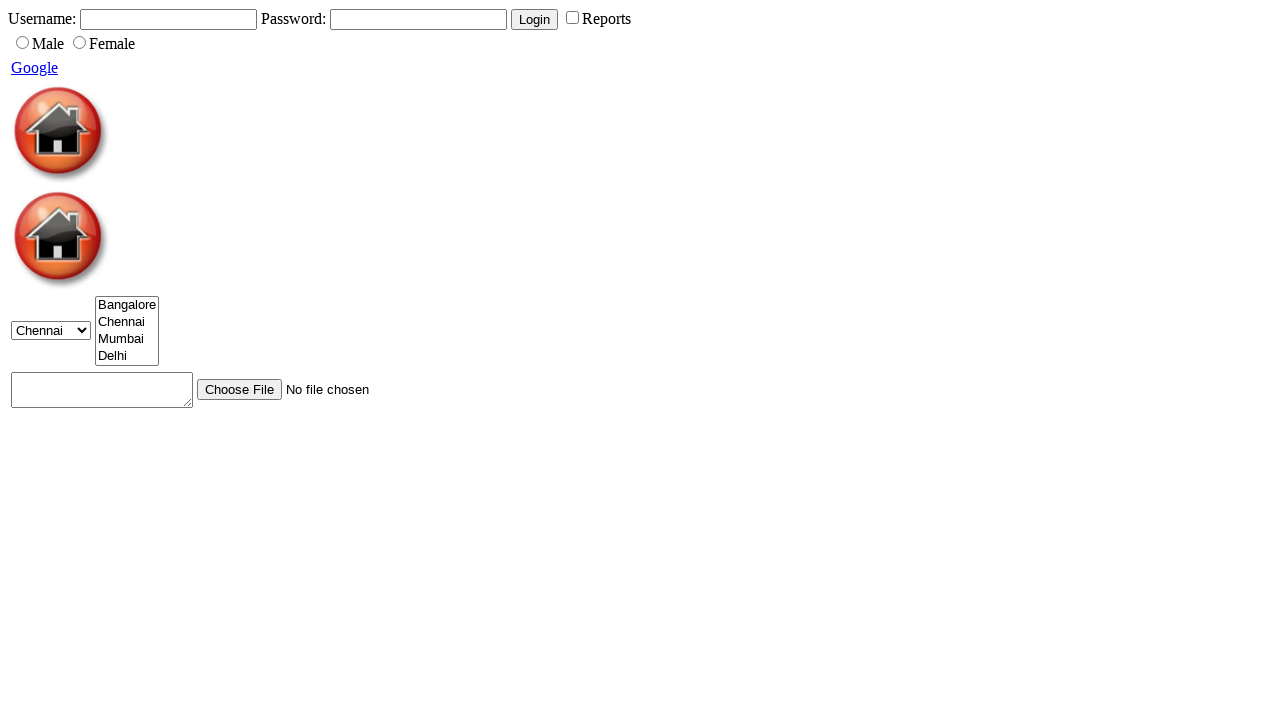

Retrieved all dropdown options for verification
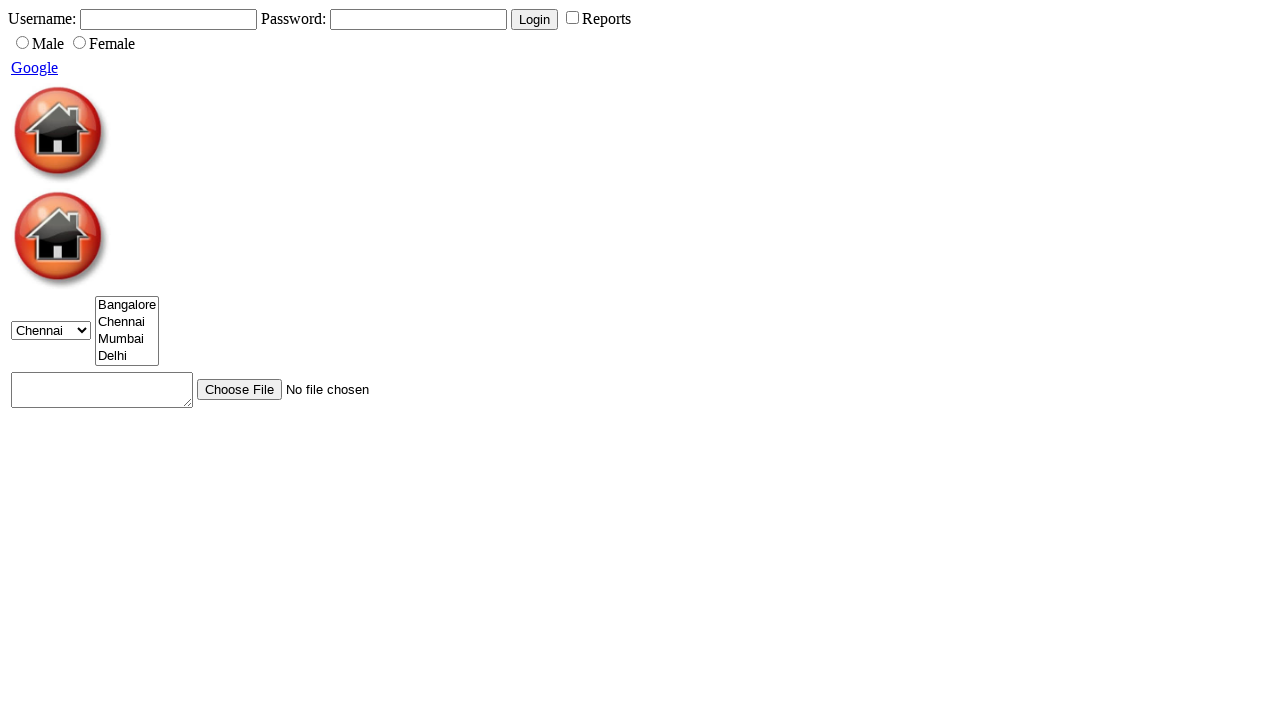

Printed option text: 'Bangalore'
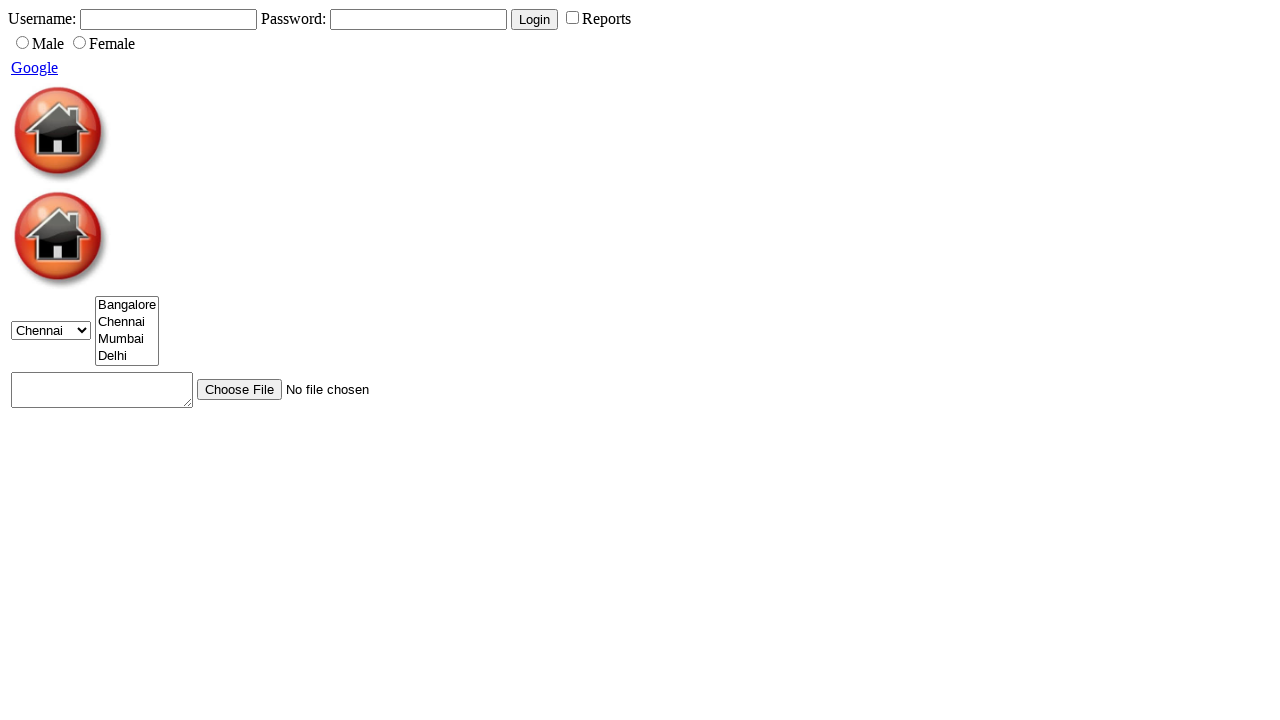

Printed option text: 'Chennai'
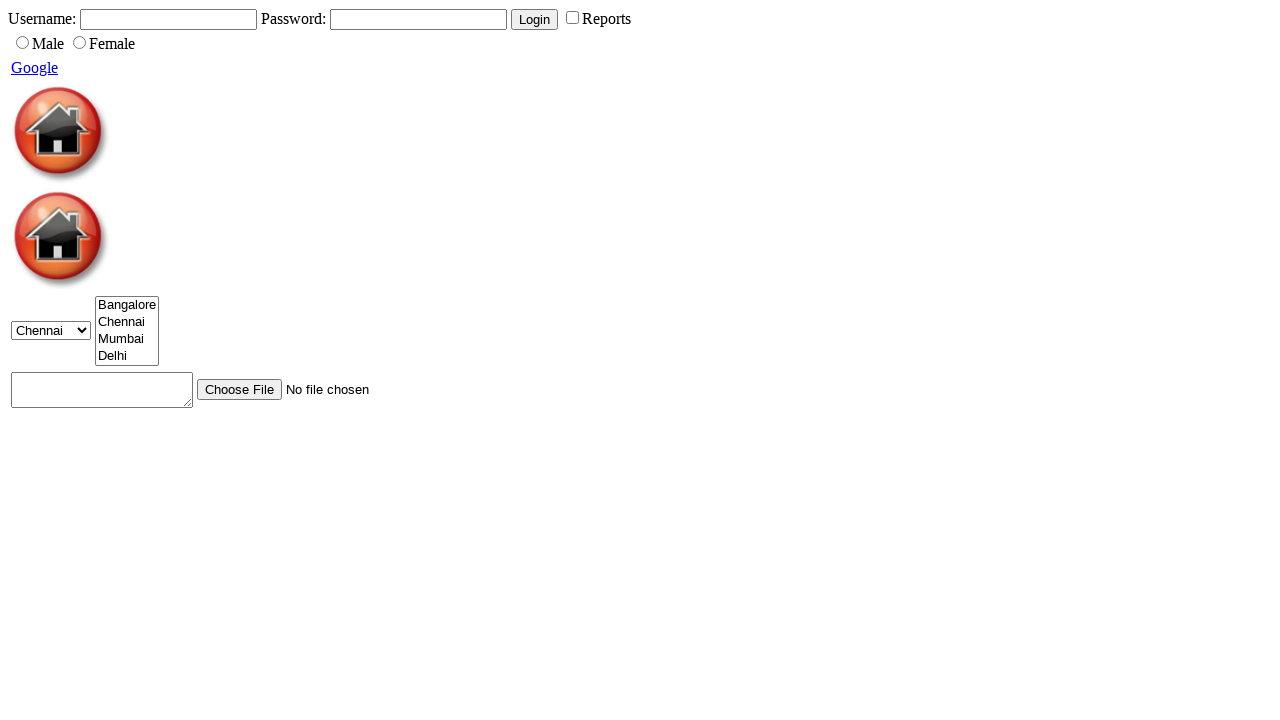

Printed option text: 'Mumbai'
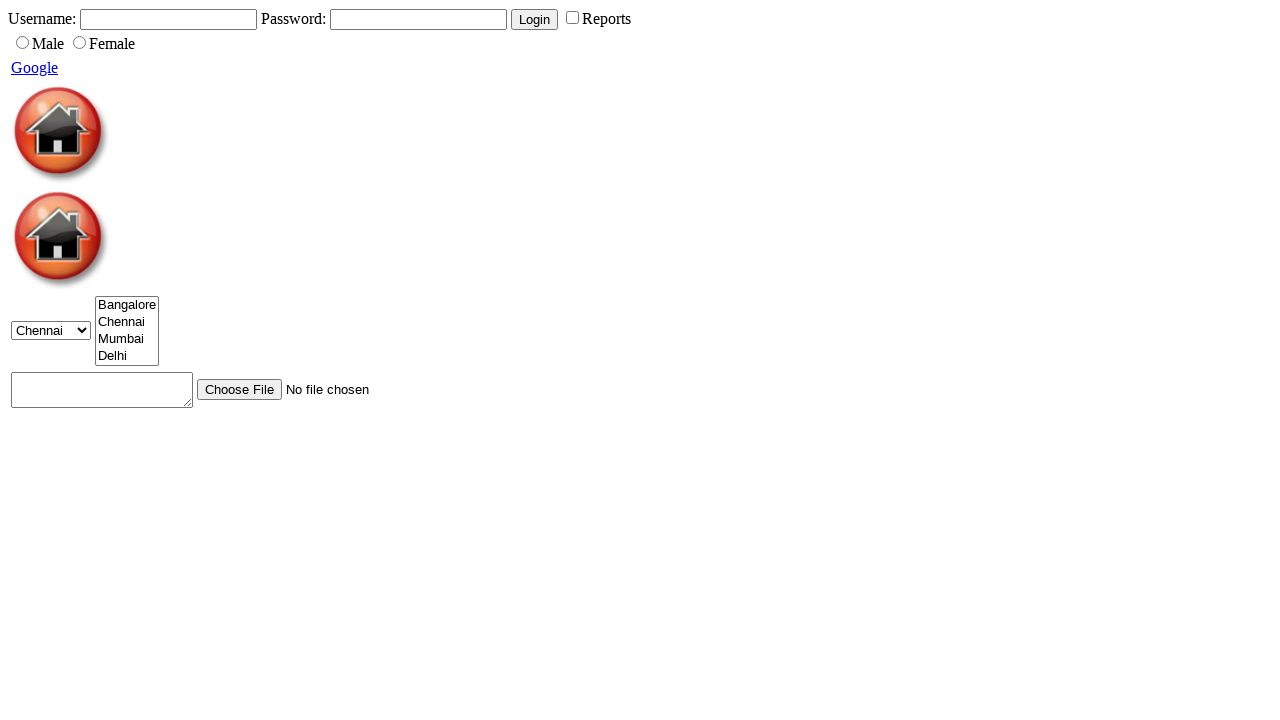

Printed option text: 'Delhi'
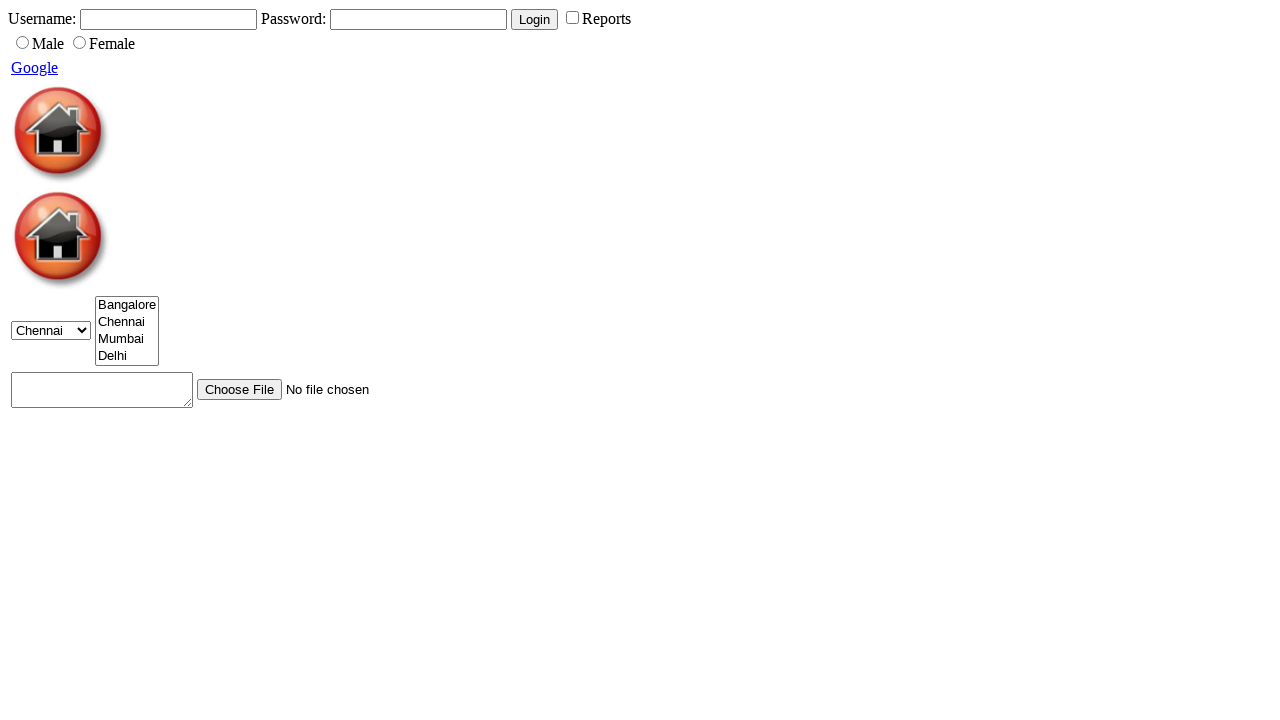

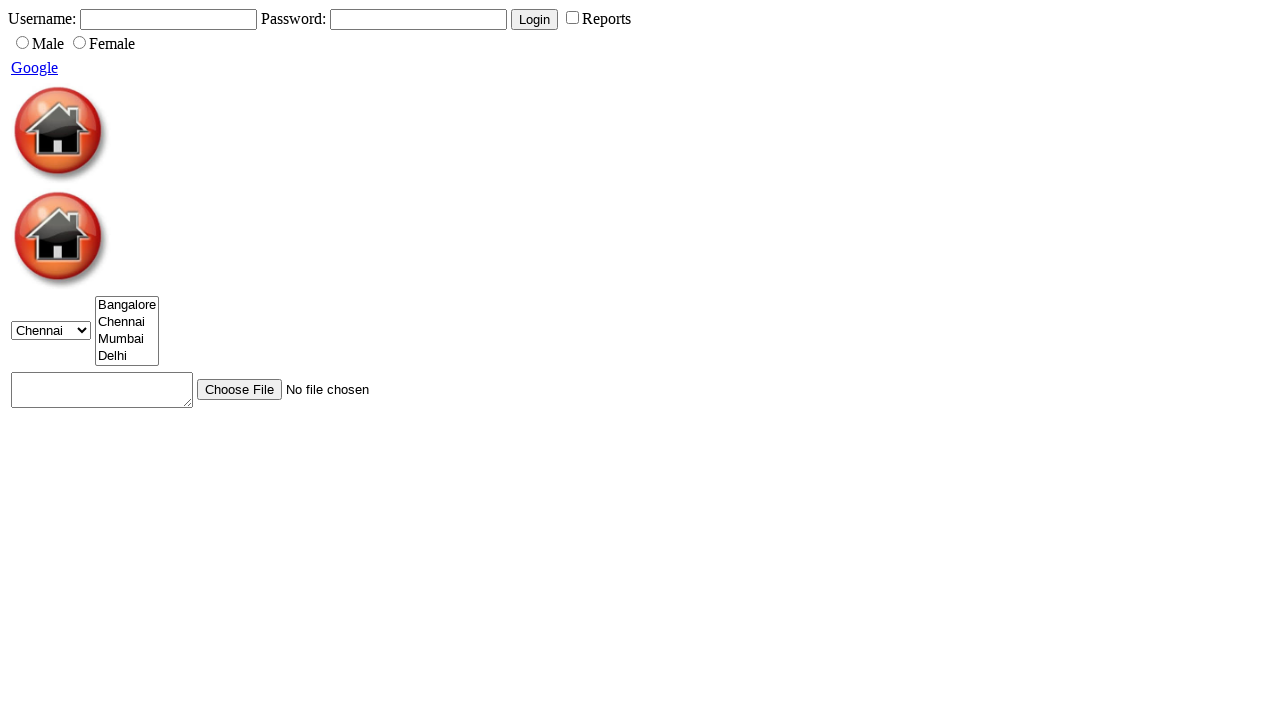